Tests interaction with Shadow DOM elements on a books PWA by filling a search input field and reading descriptive text from the page

Starting URL: https://books-pwakit.appspot.com/

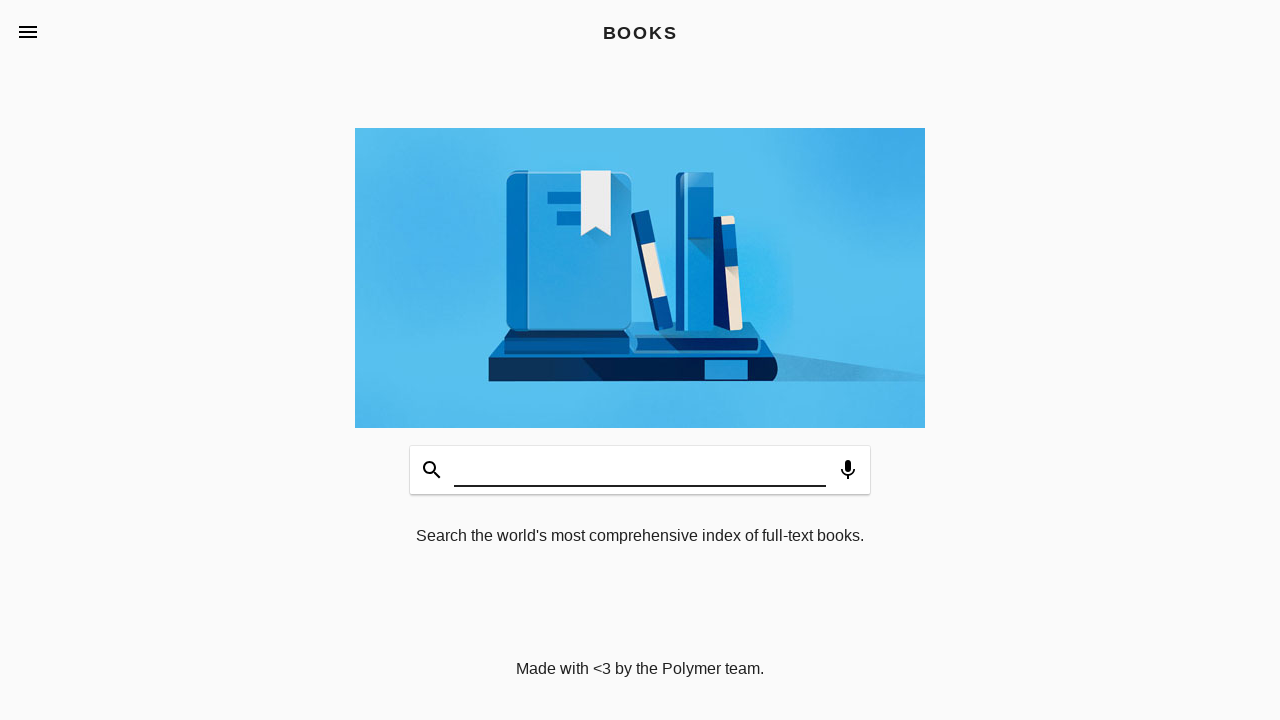

Filled shadow DOM search input with 'Testing Books' on book-app[apptitle='BOOKS'] #input
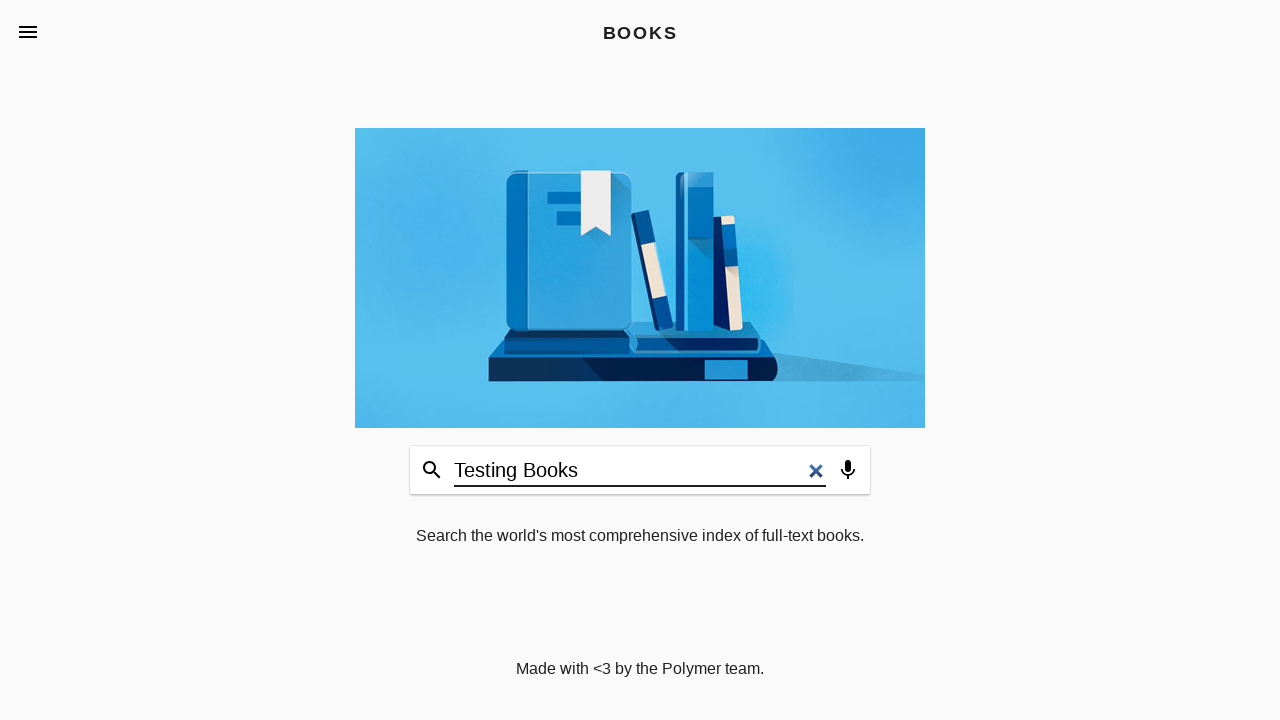

Books description element appeared in shadow DOM
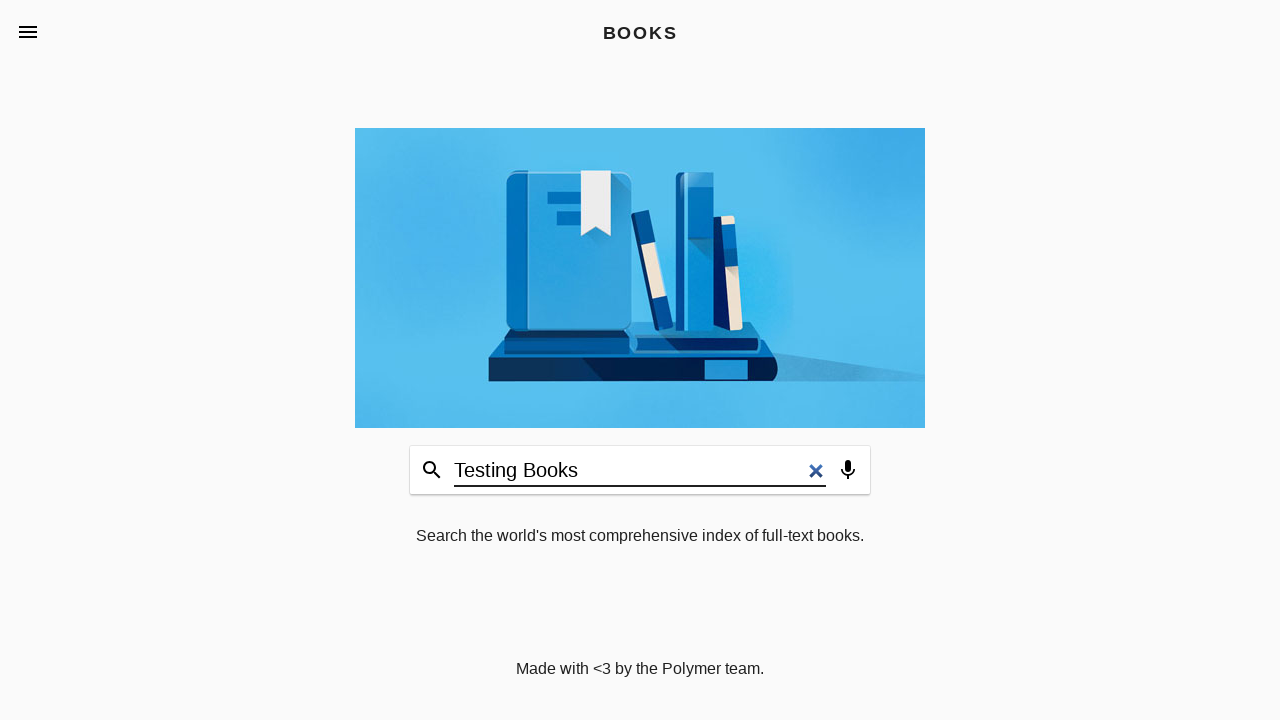

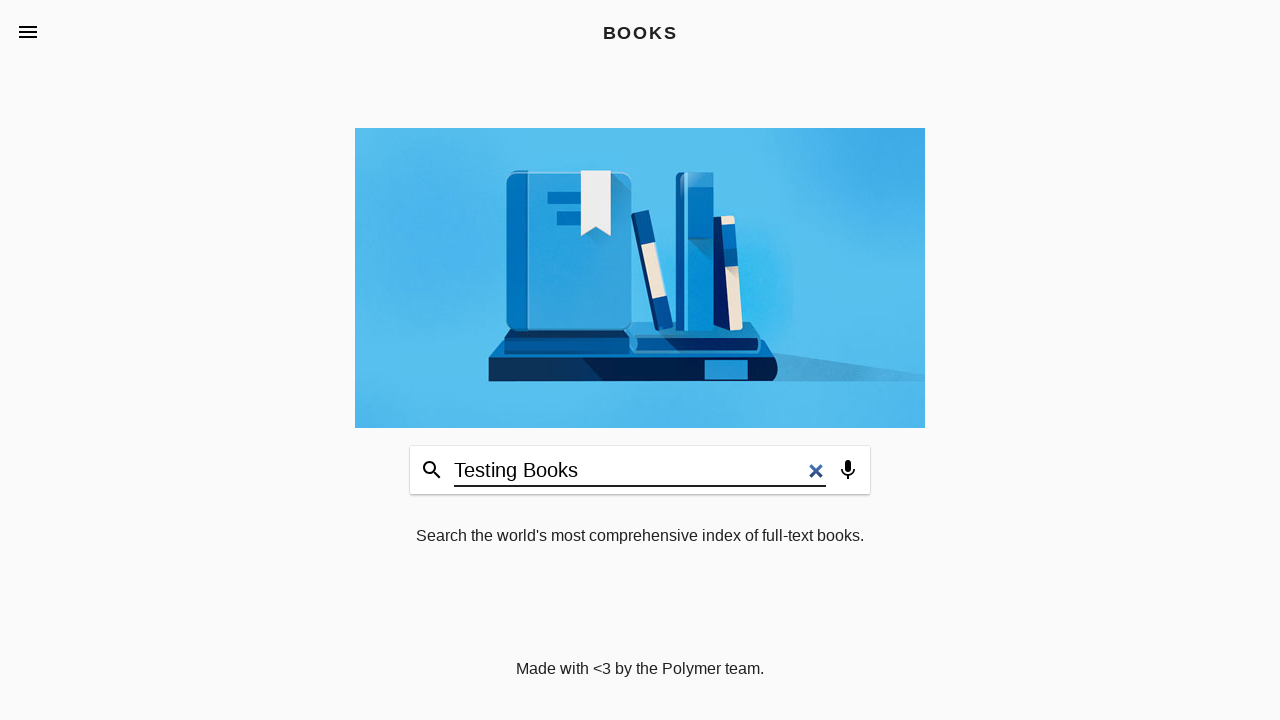